Tests the FAQ section by clicking on "Can I order a scooter for today?" question and verifying the answer is displayed

Starting URL: https://qa-scooter.praktikum-services.ru/

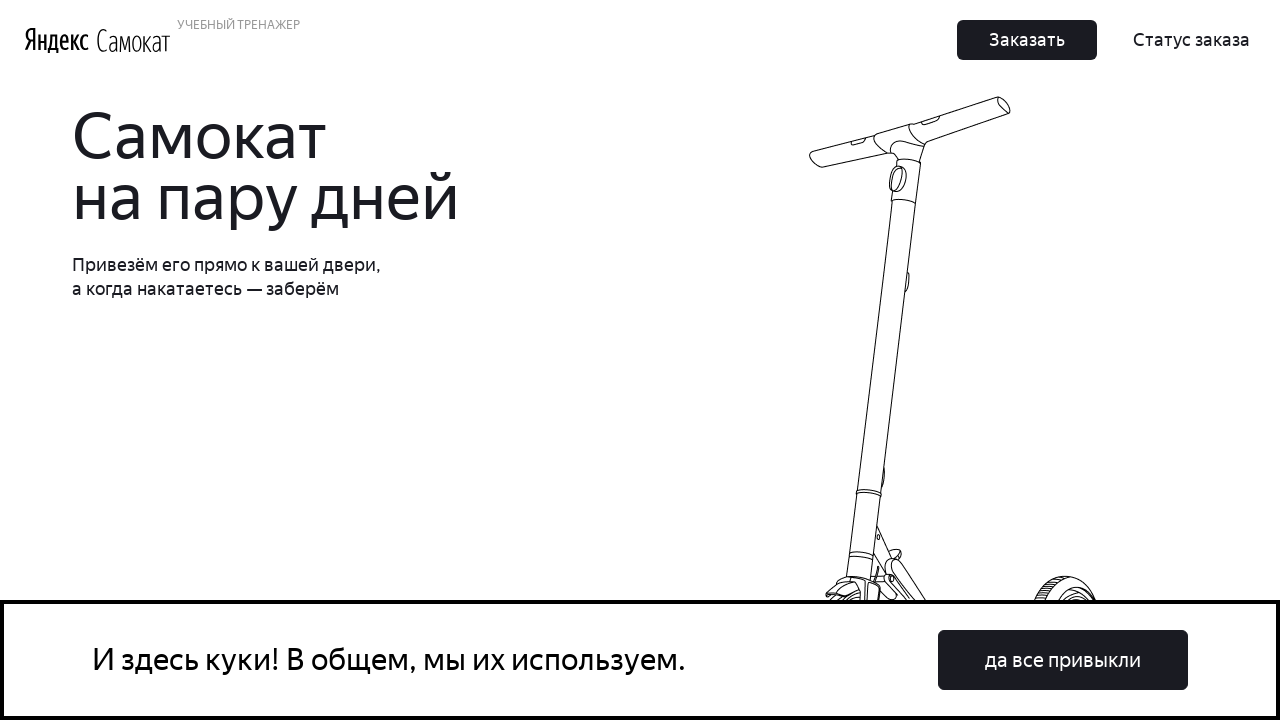

Scrolled to bottom of page to view FAQ section
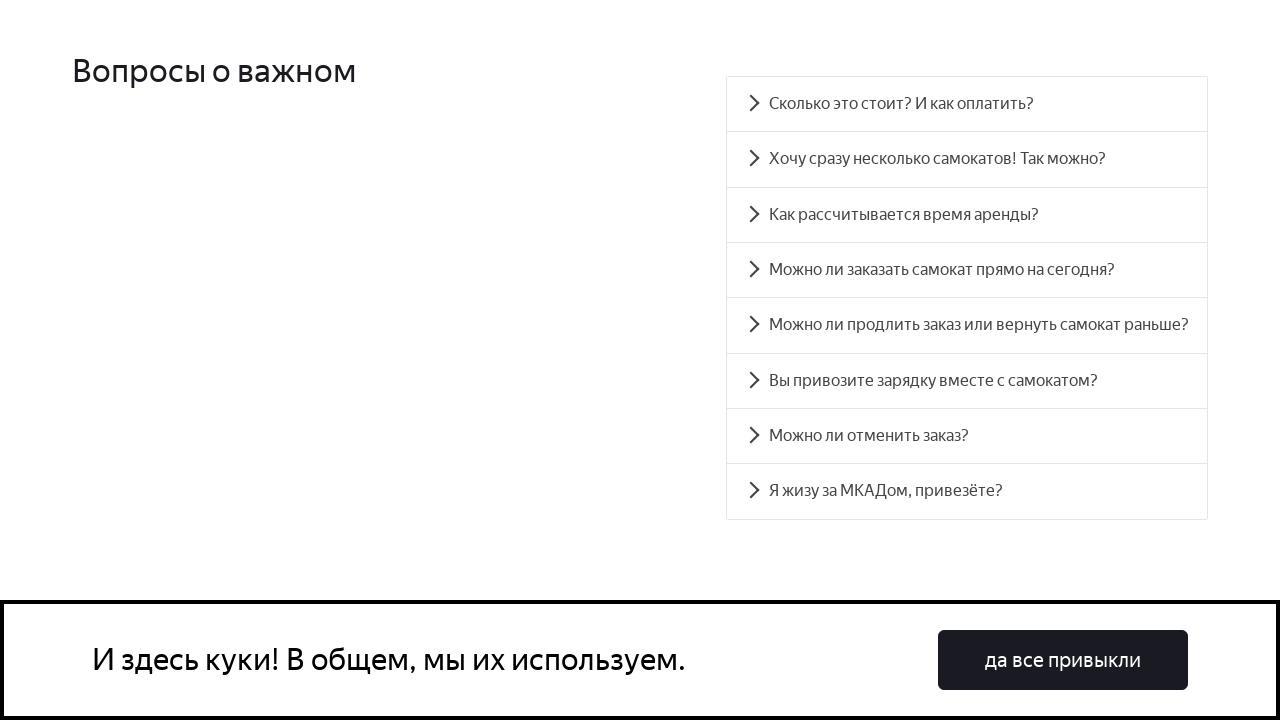

FAQ section header 'Вопросы о важном' became visible
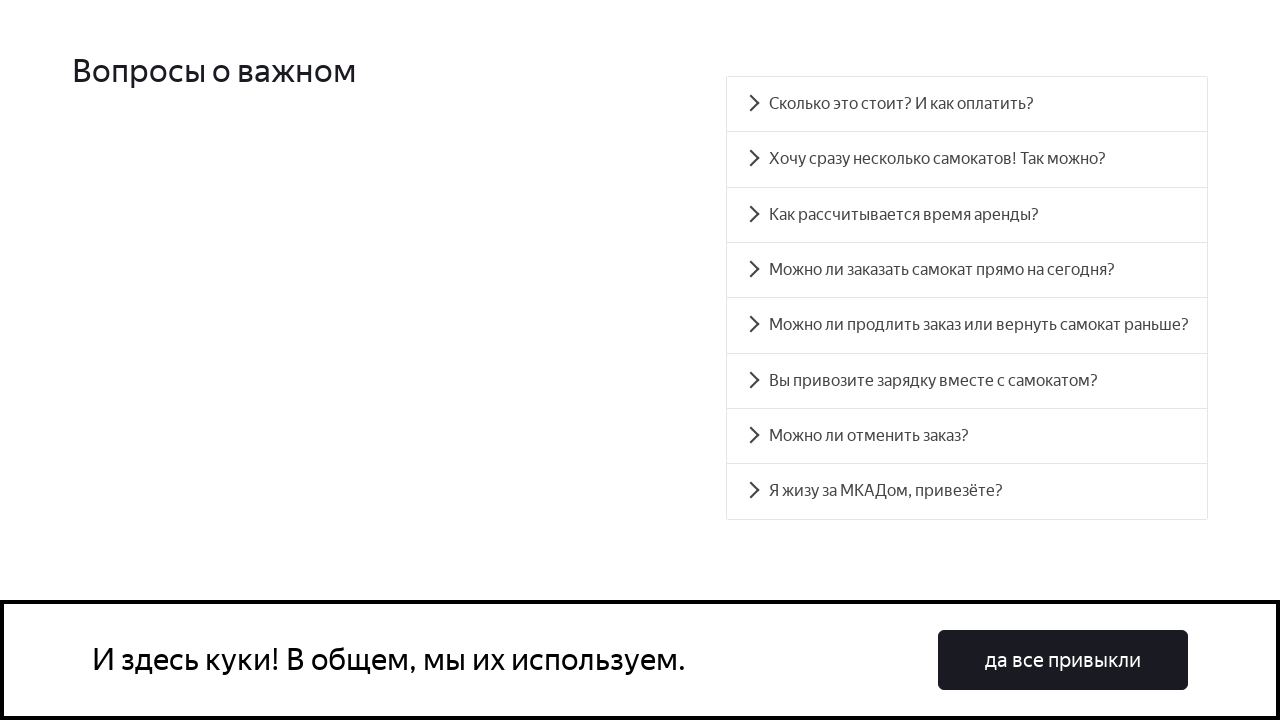

Clicked on 'Can I order a scooter for today?' question at (967, 270) on xpath=//div[text()='Можно ли заказать самокат прямо на сегодня?']
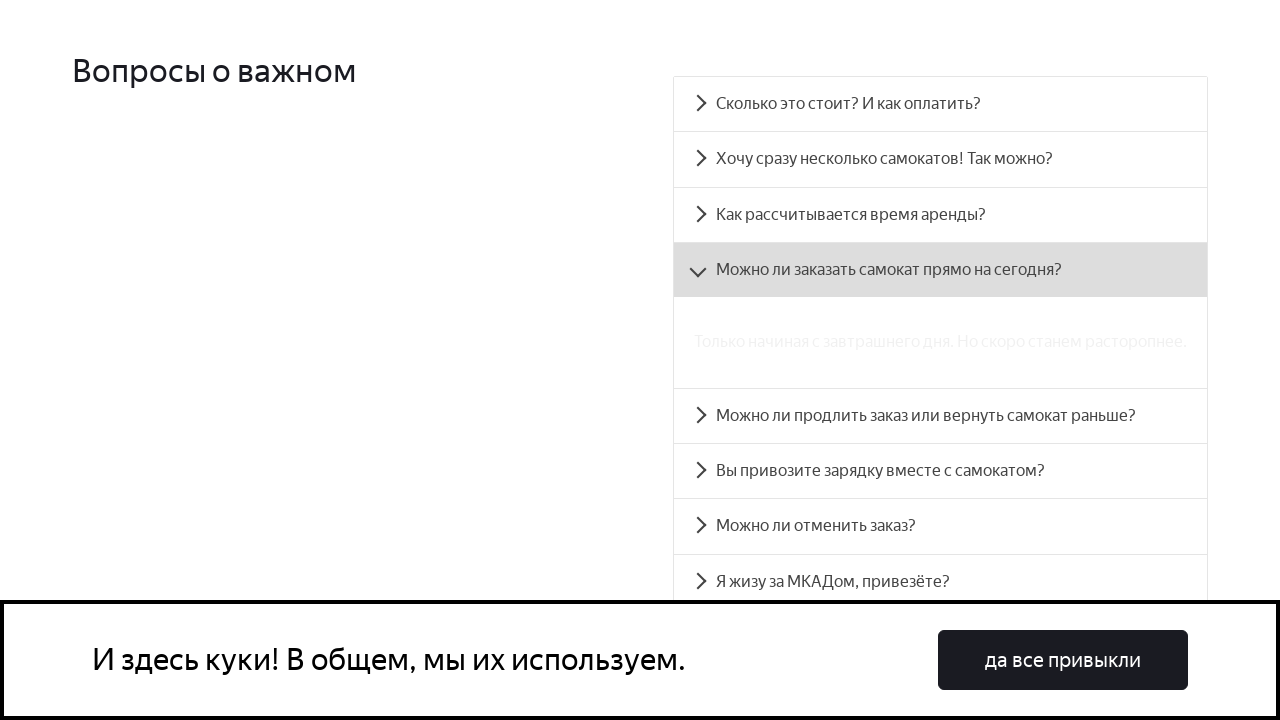

Answer 'Только начиная с завтрашнего дня. Но скоро станем расторопнее.' is now visible
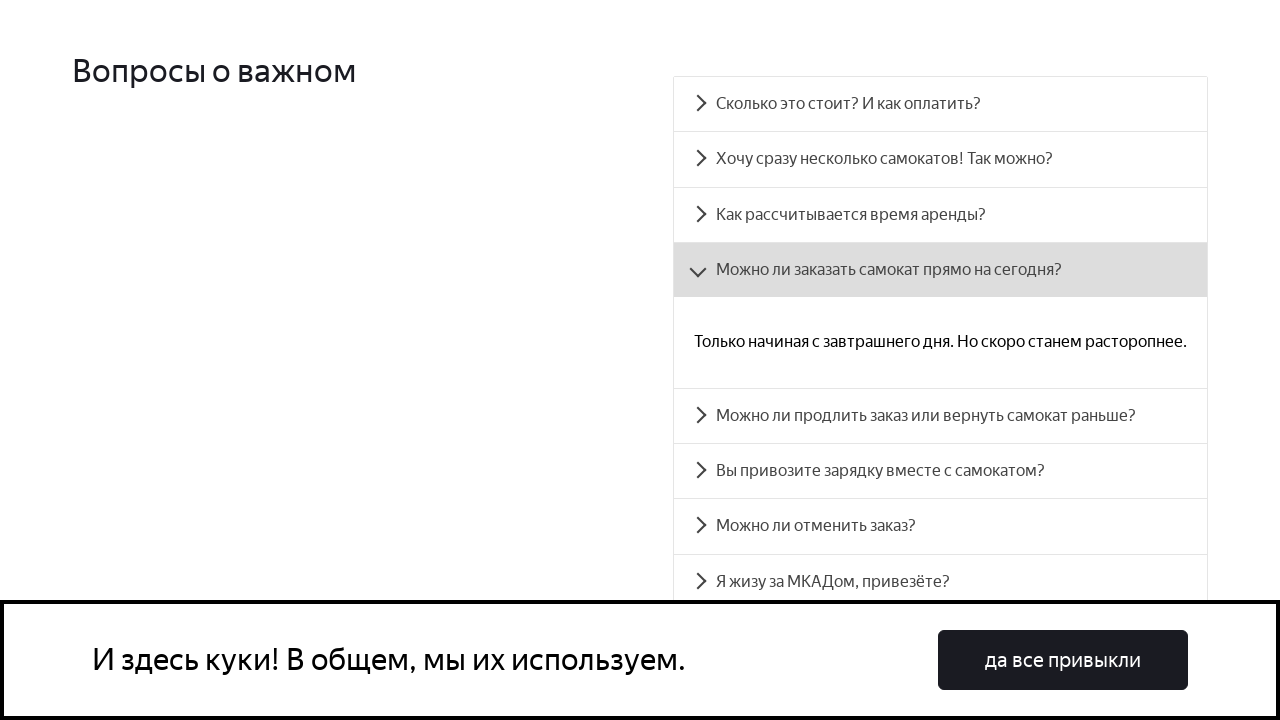

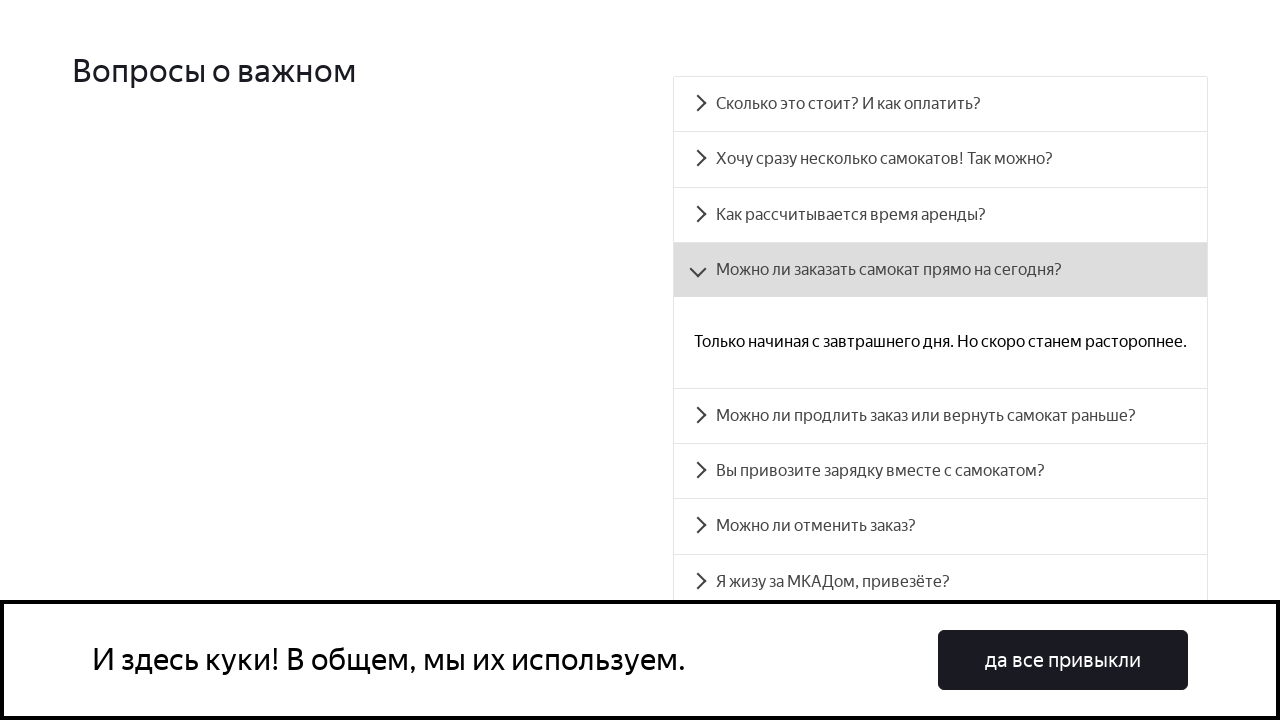